Tests drag and drop functionality by dragging column A element to column B position

Starting URL: http://the-internet.herokuapp.com/drag_and_drop

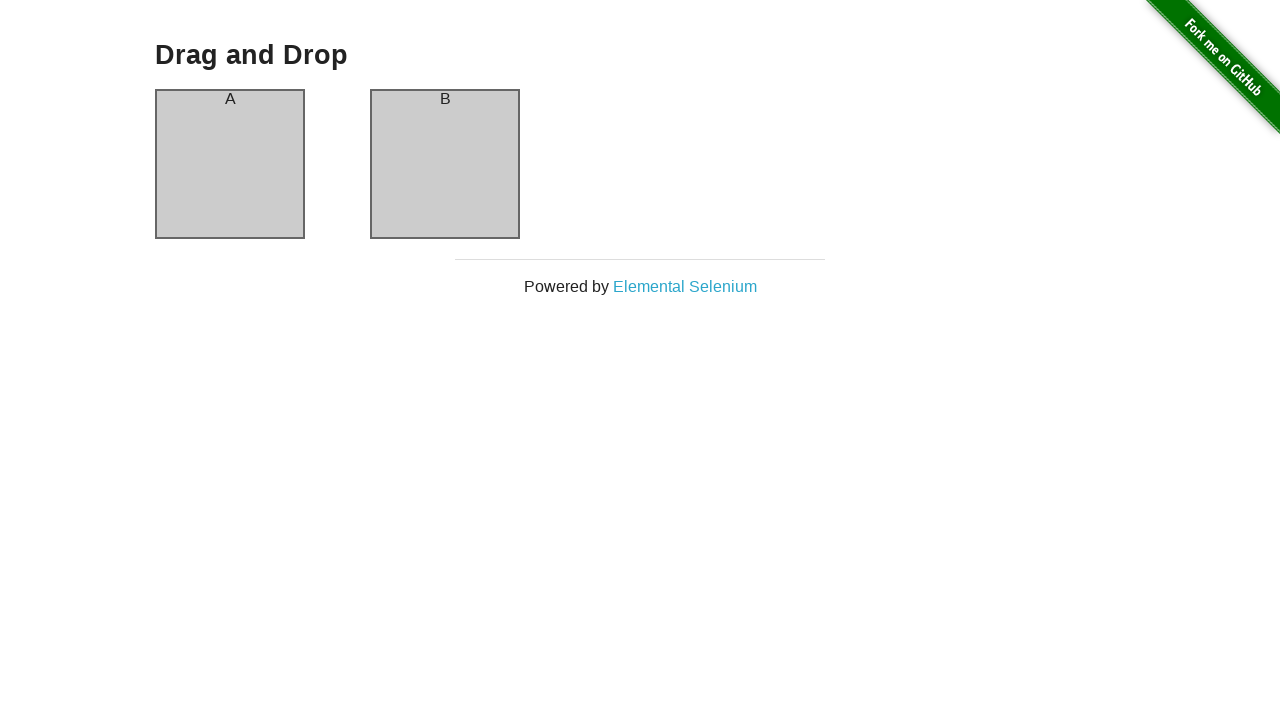

Located column A element for drag source
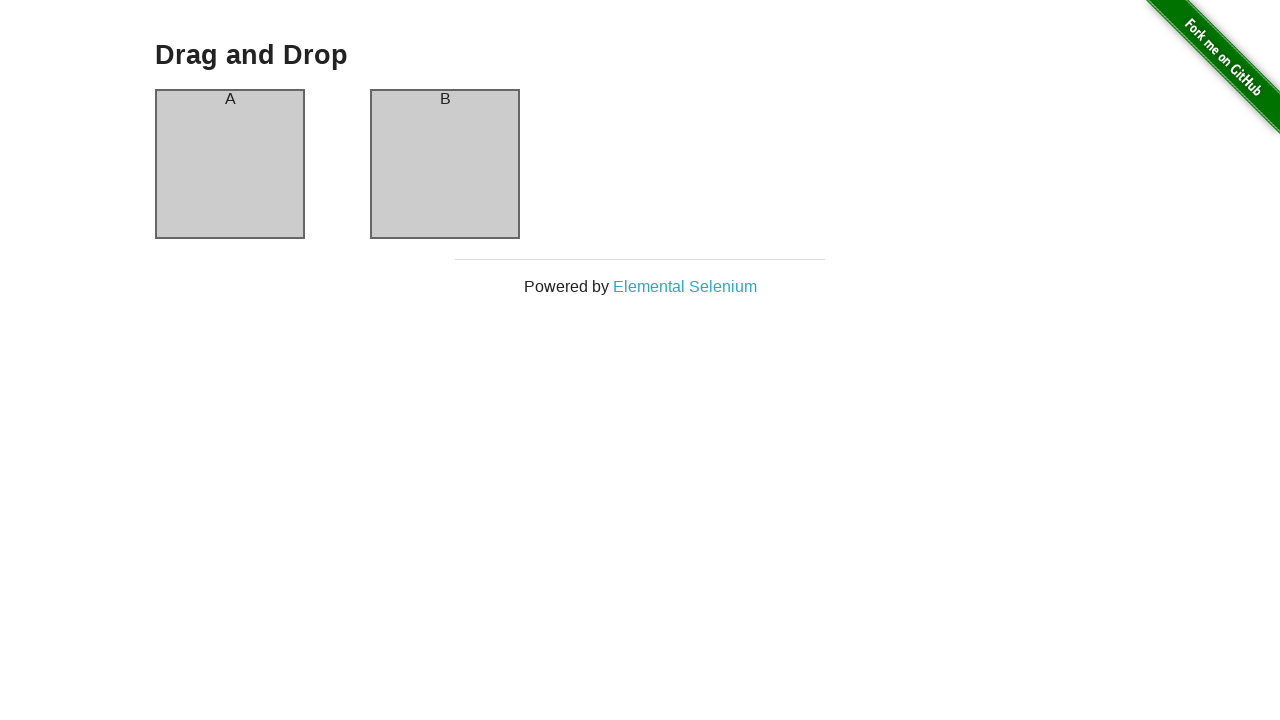

Located column B element for drop target
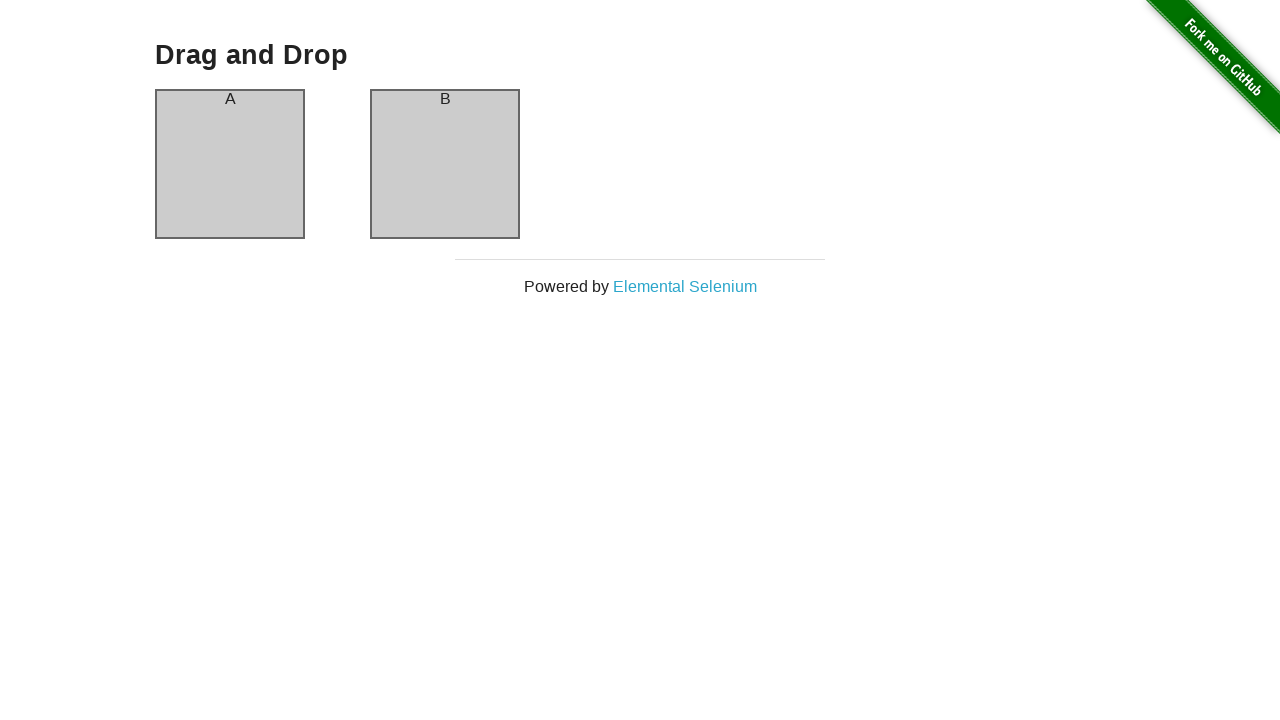

Dragged column A element to column B position at (445, 164)
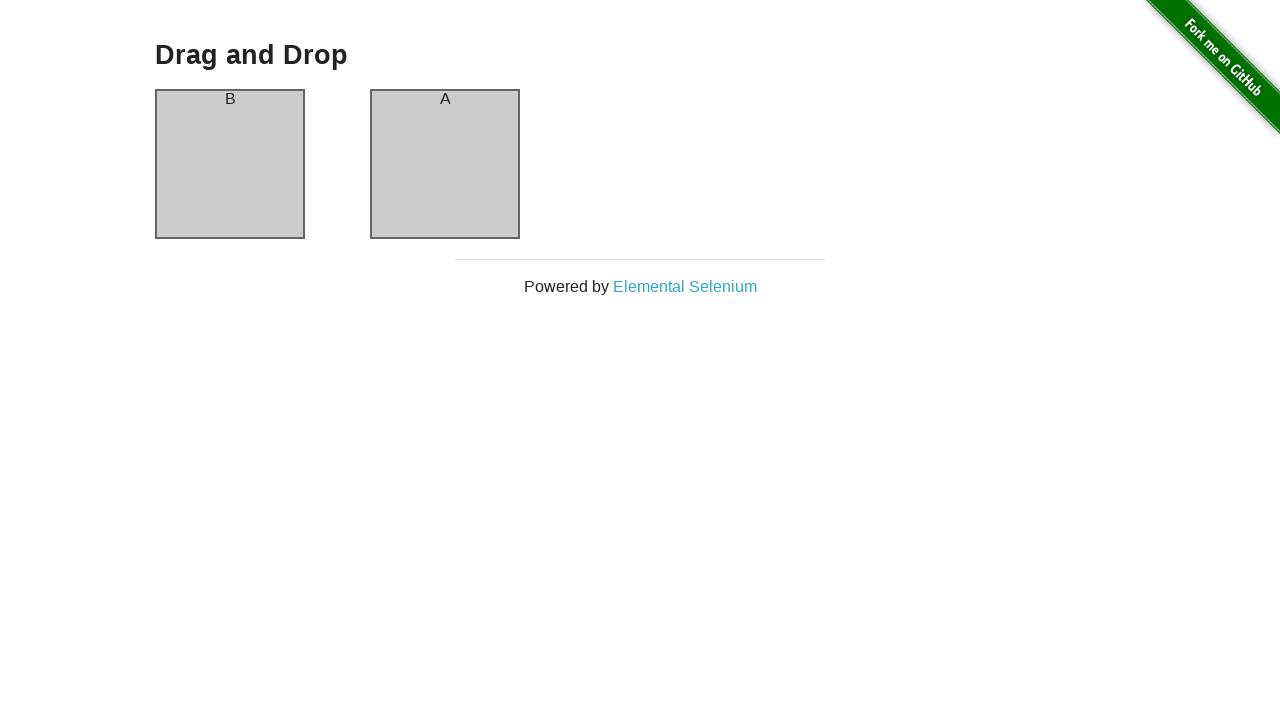

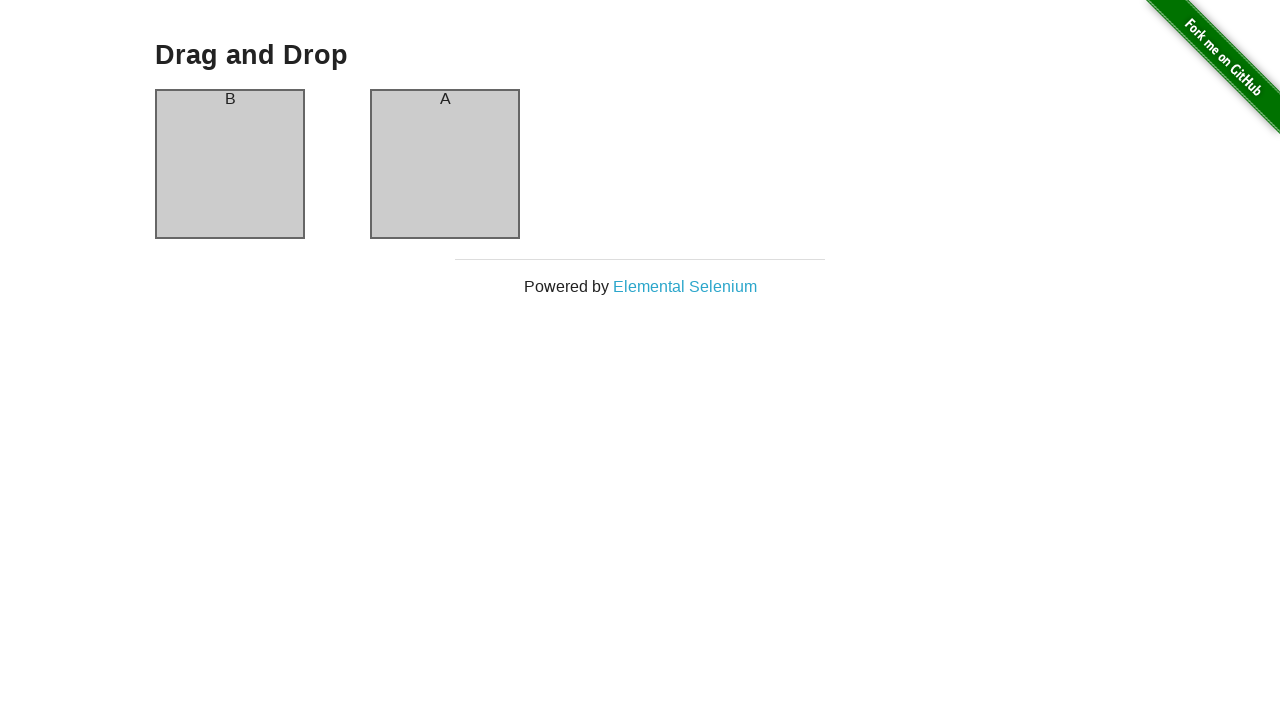